Tests explicit wait functionality by waiting for a price to change to 100, then clicking a button, calculating a mathematical result based on a displayed value, and submitting the answer in a form.

Starting URL: http://suninjuly.github.io/explicit_wait2.html

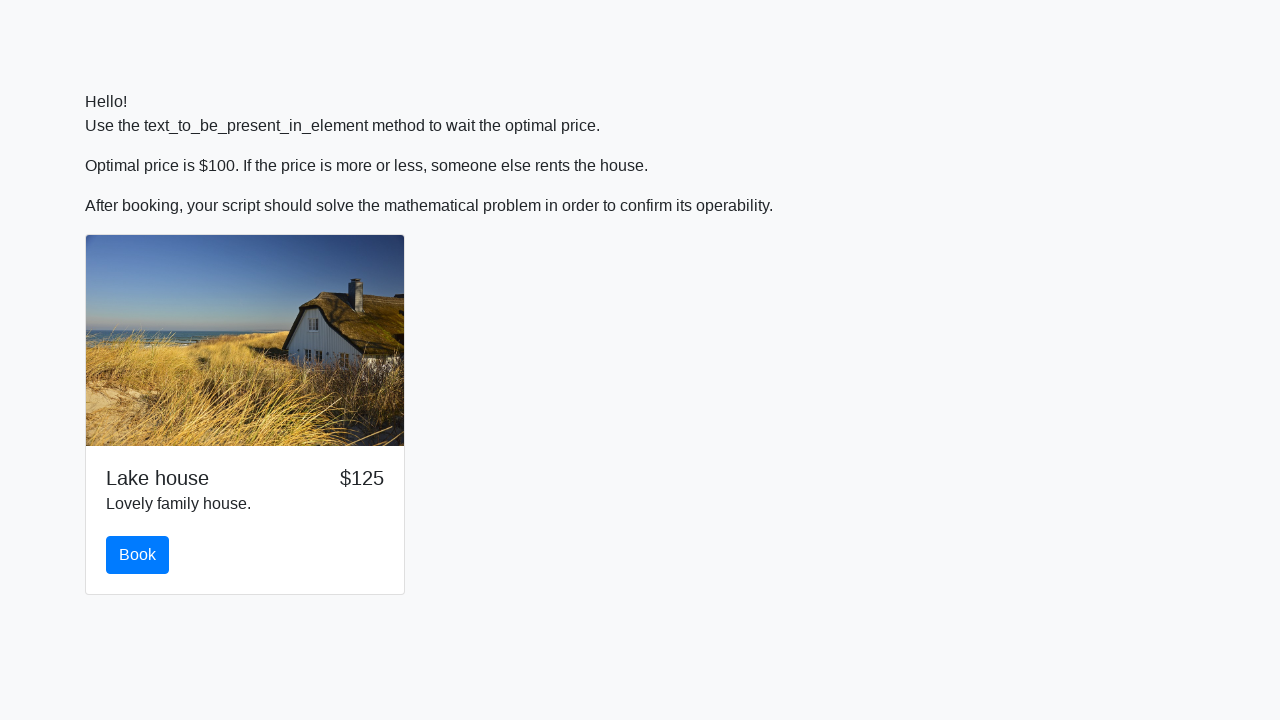

Waited for price element to change to 100
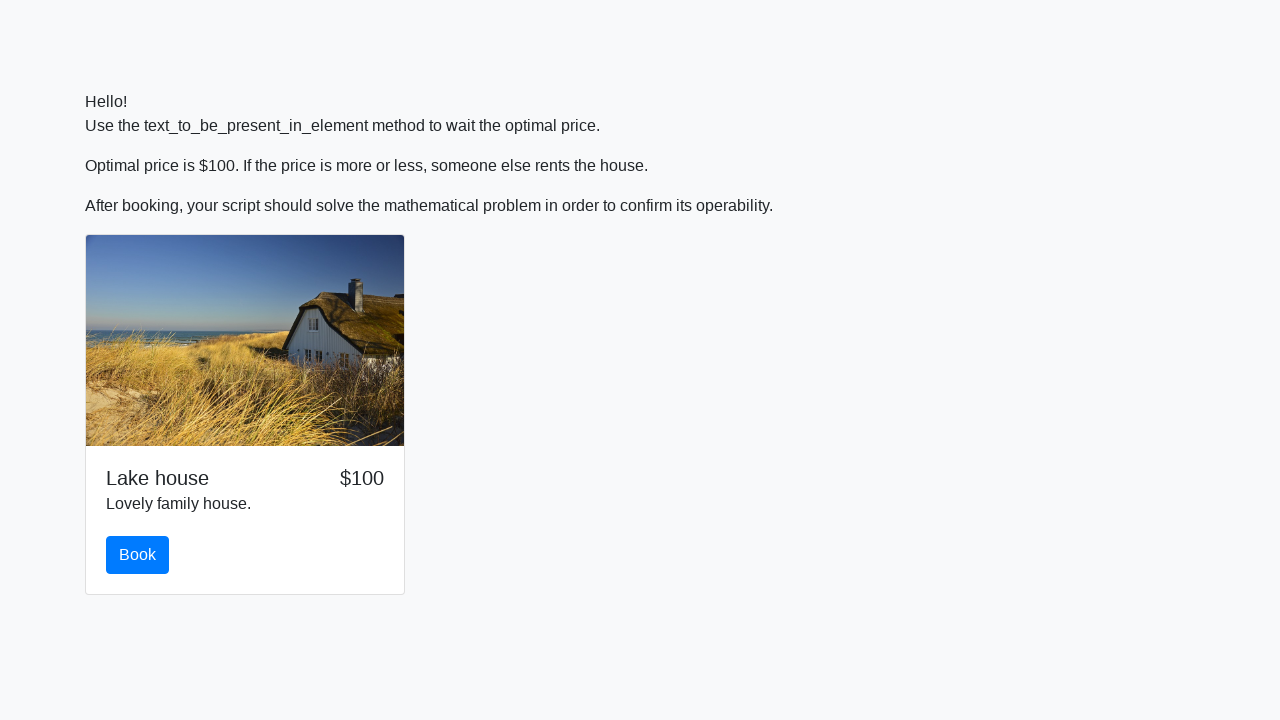

Clicked the book button at (138, 555) on #book
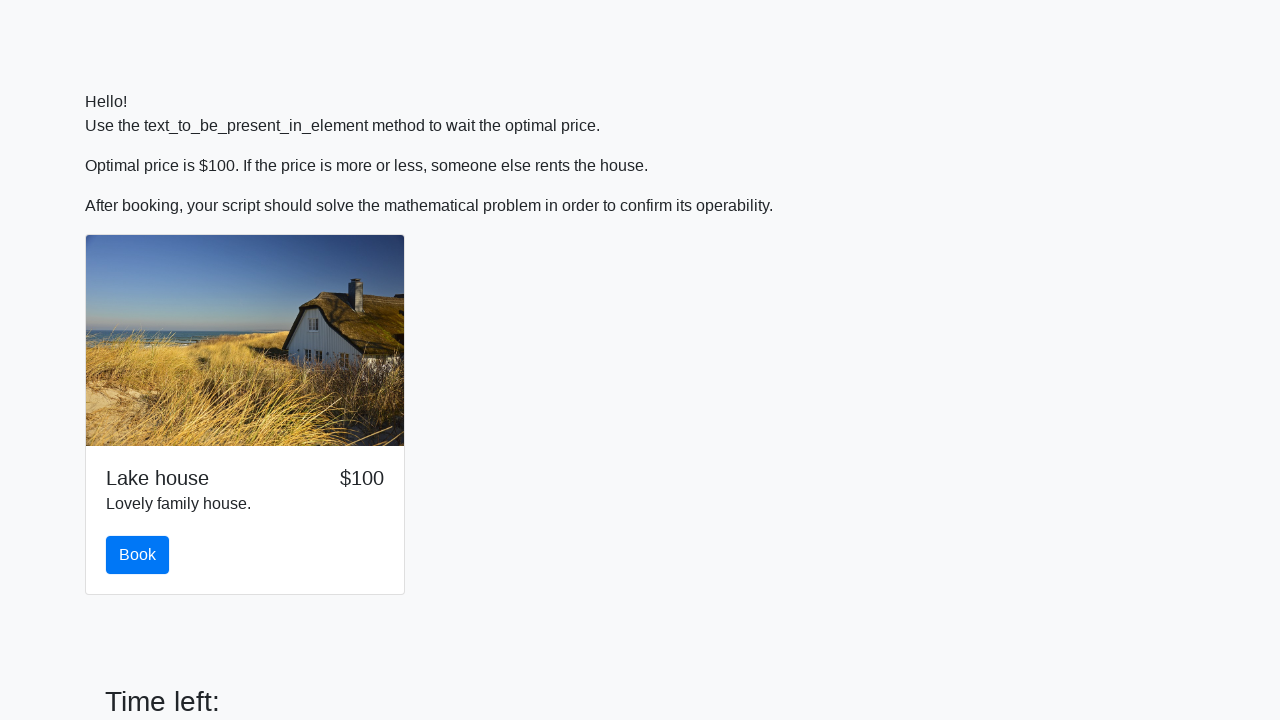

Retrieved input value from #input_value element
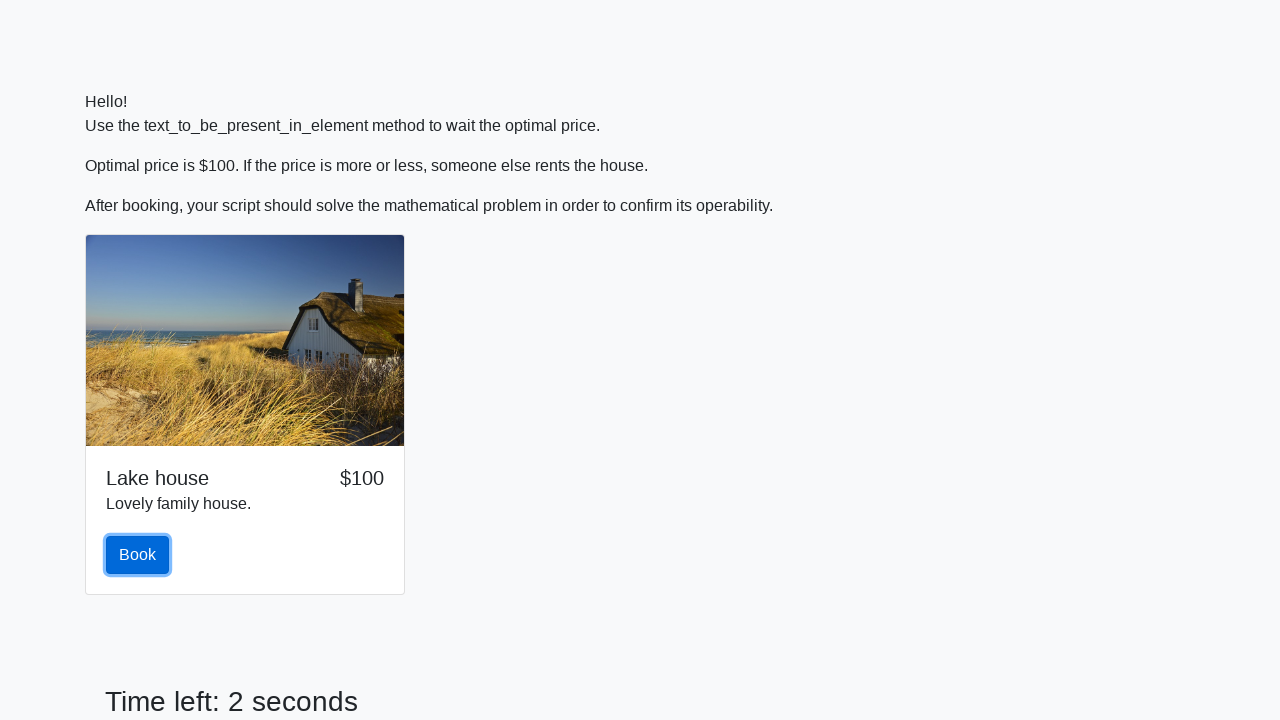

Calculated mathematical result using logarithm formula
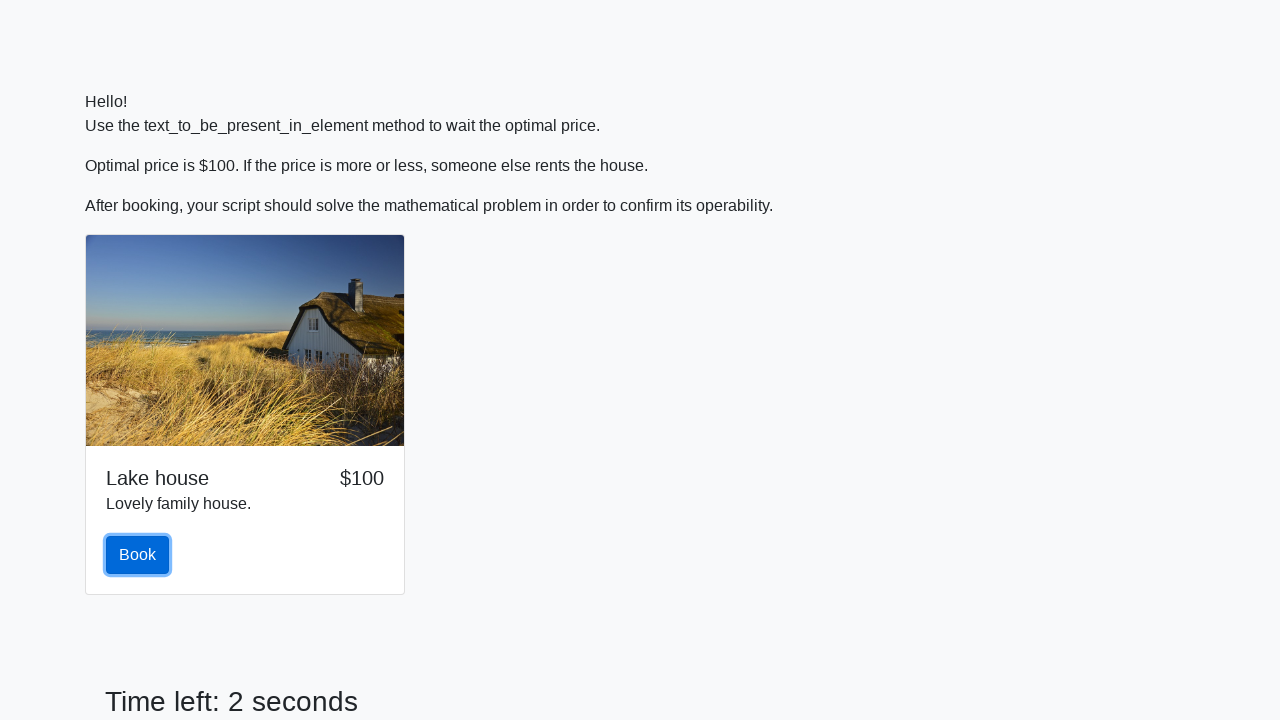

Filled form control with calculated result on .form-control
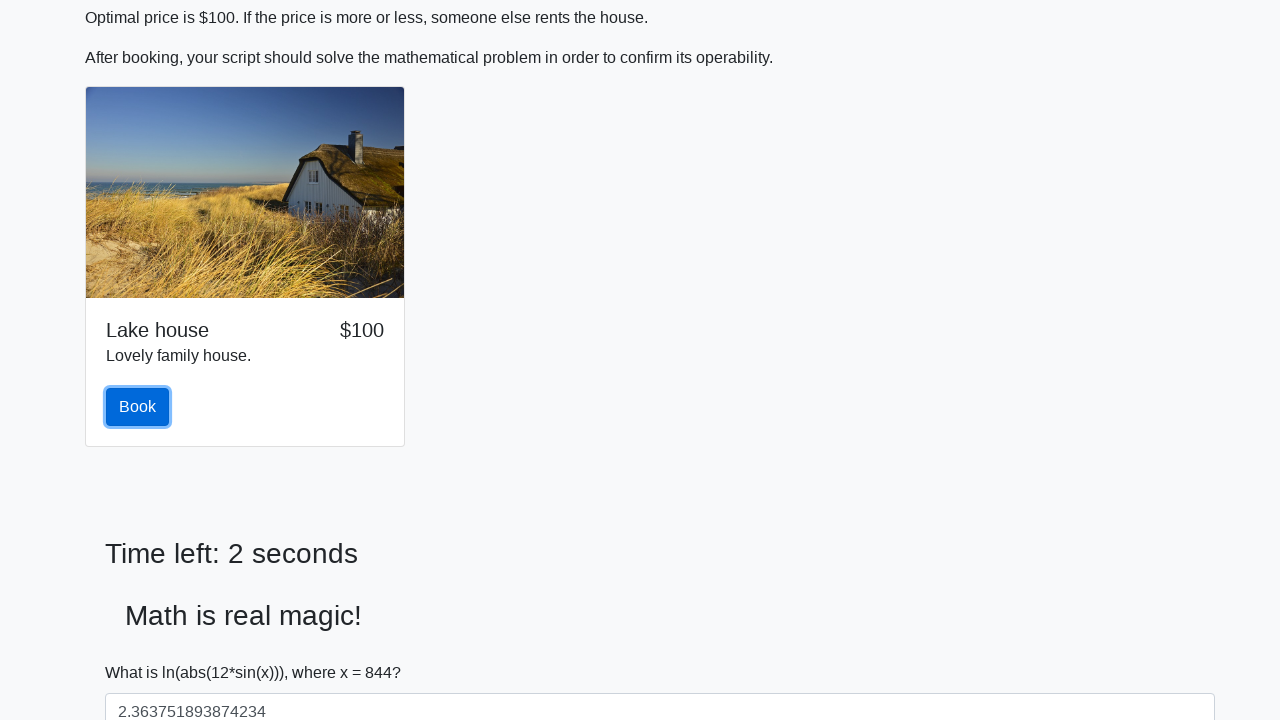

Clicked the solve button to submit answer at (143, 651) on #solve
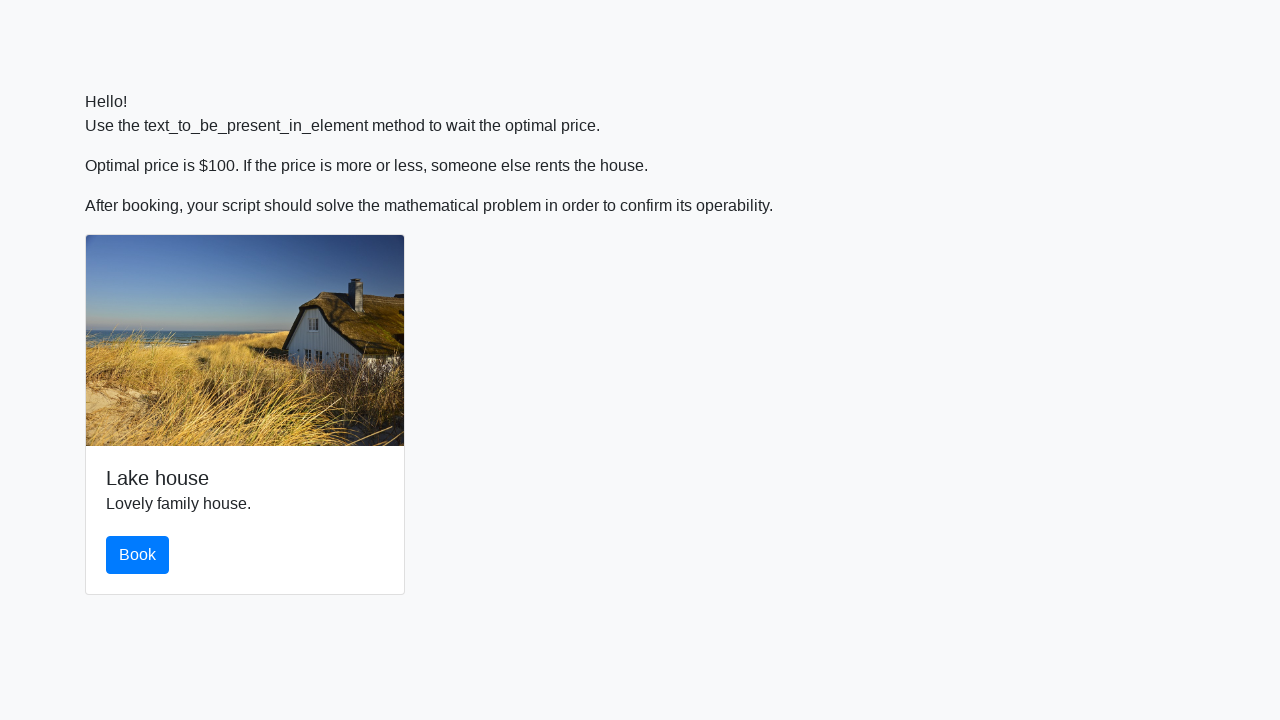

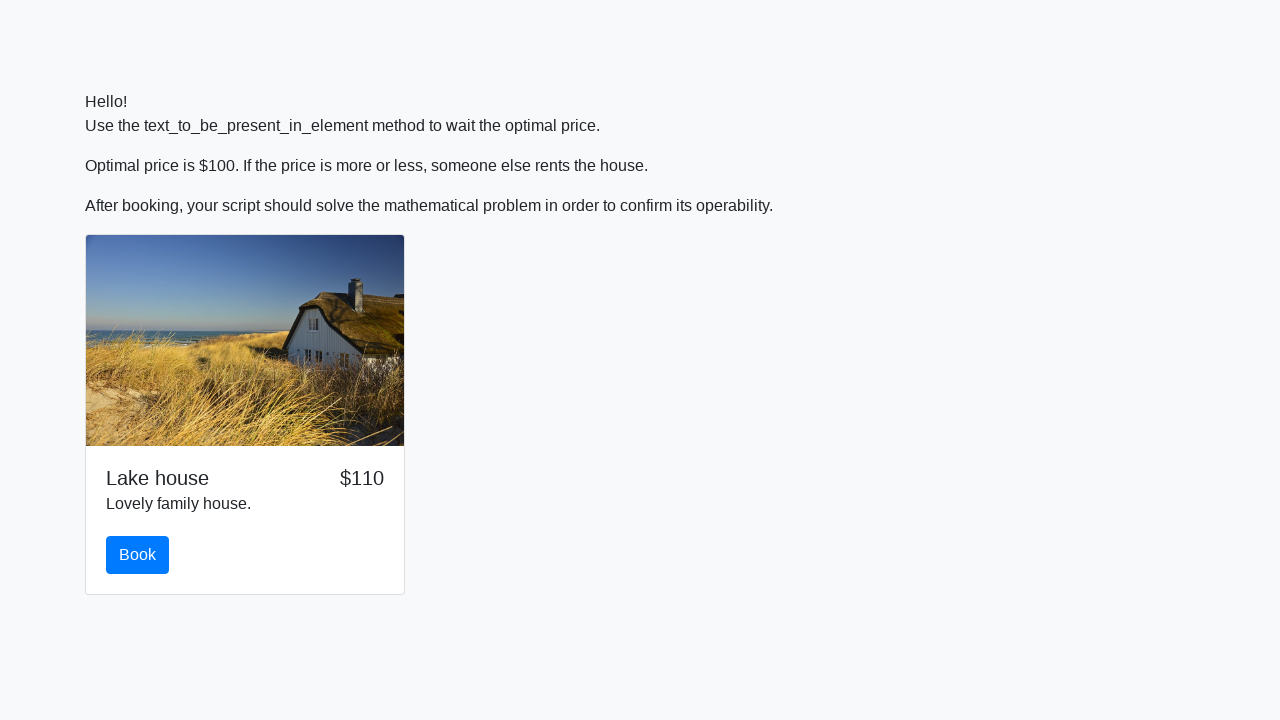